Tests TodoMVC application with different frameworks by adding todo items, removing one, and verifying the remaining count

Starting URL: https://todomvc.com

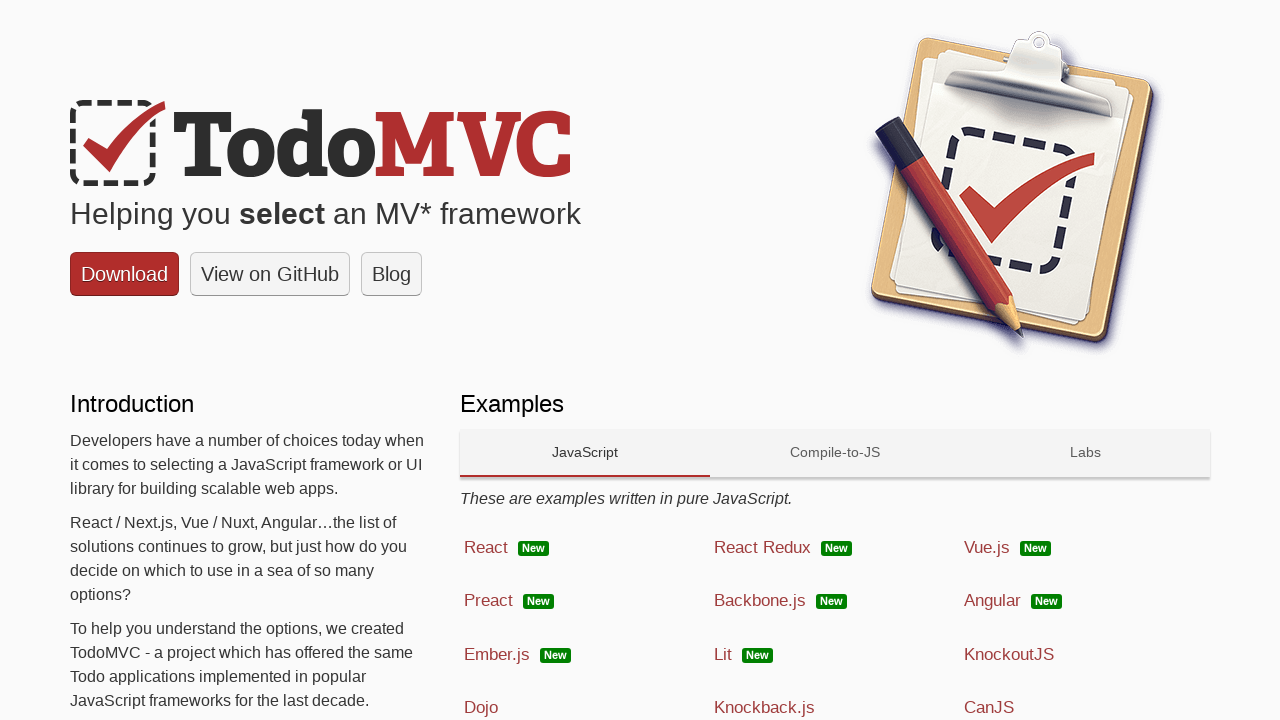

Selected Backbone.js framework at (760, 601) on text=Backbone.js
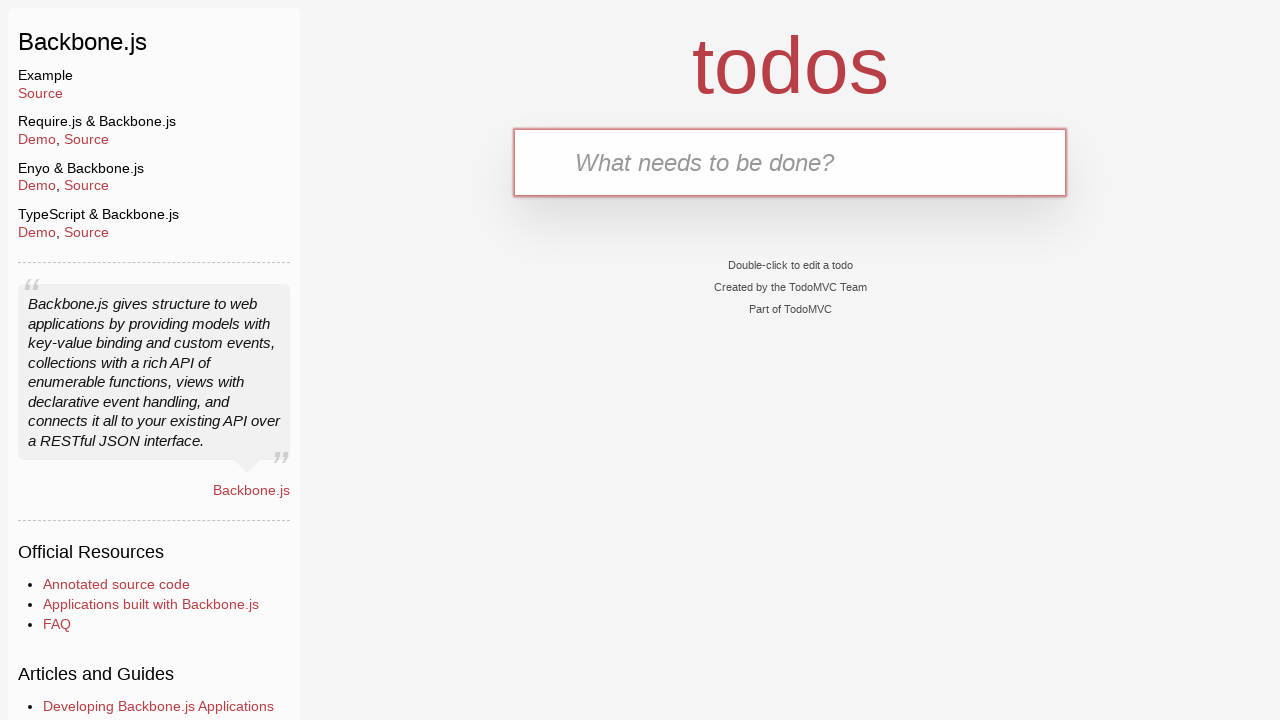

Filled new todo input with 'Do Homework' on .new-todo
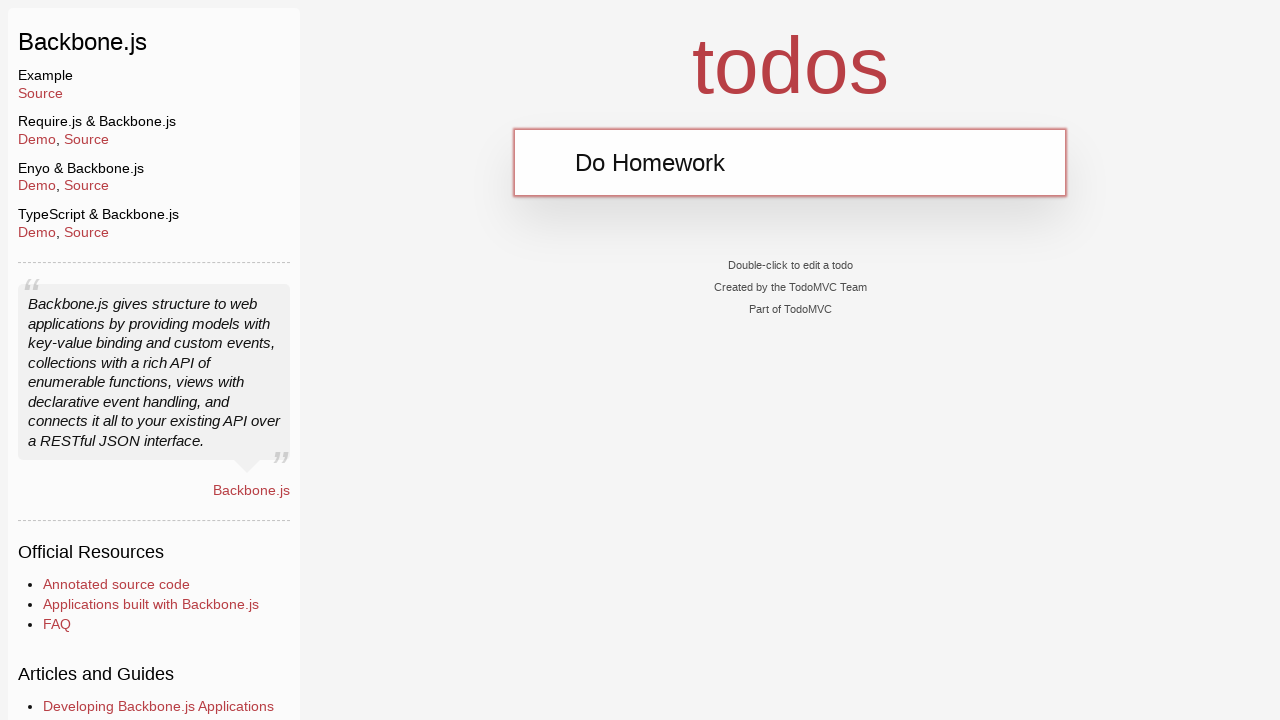

Pressed Enter to add 'Do Homework' todo on .new-todo
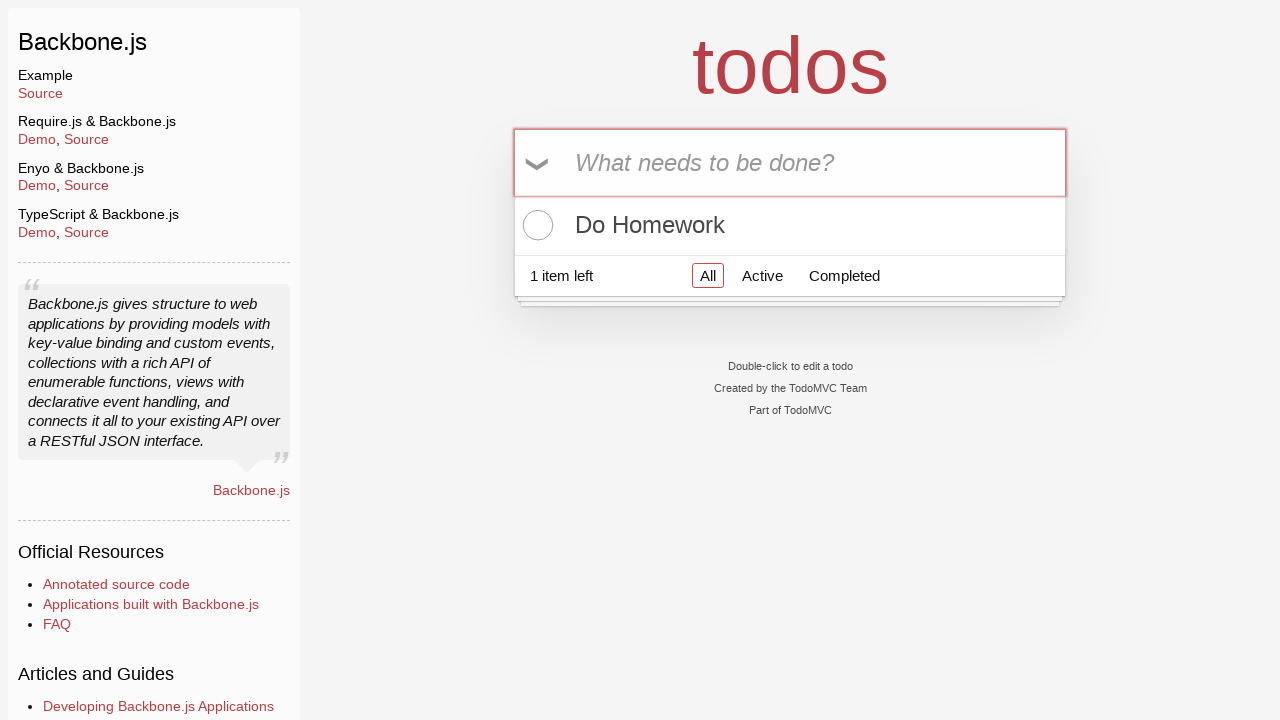

Filled new todo input with 'Write Code' on .new-todo
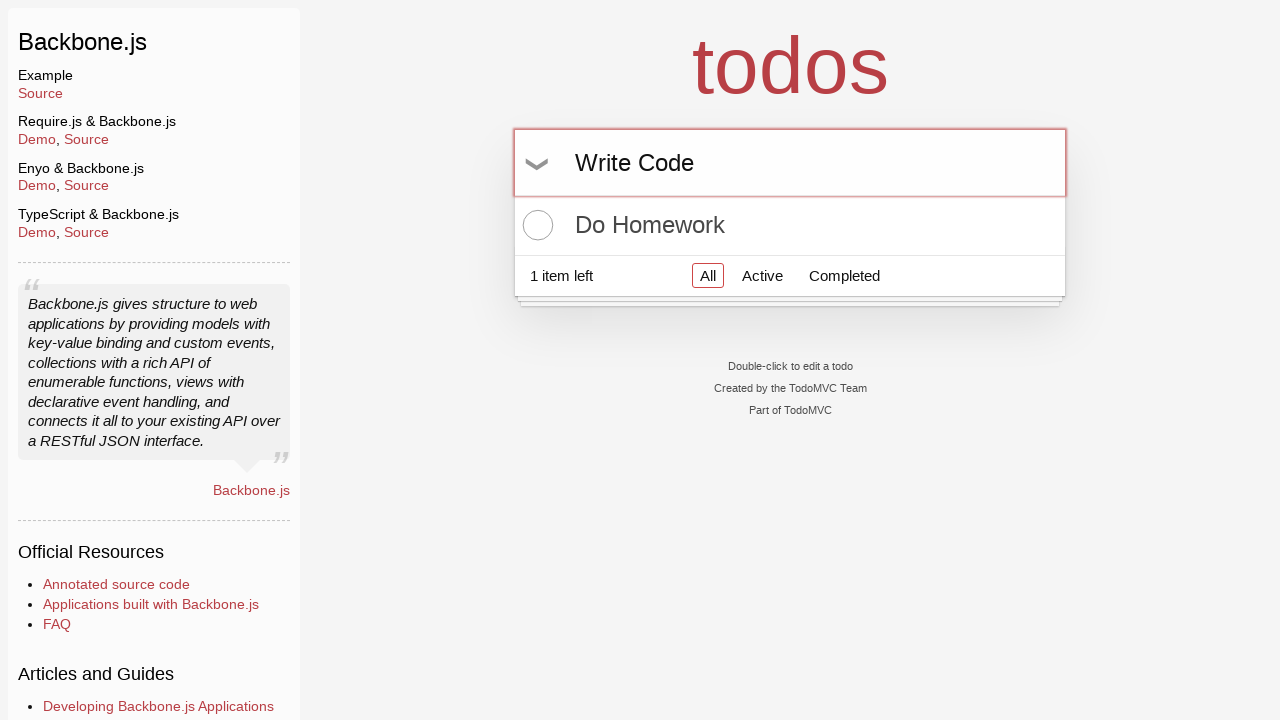

Pressed Enter to add 'Write Code' todo on .new-todo
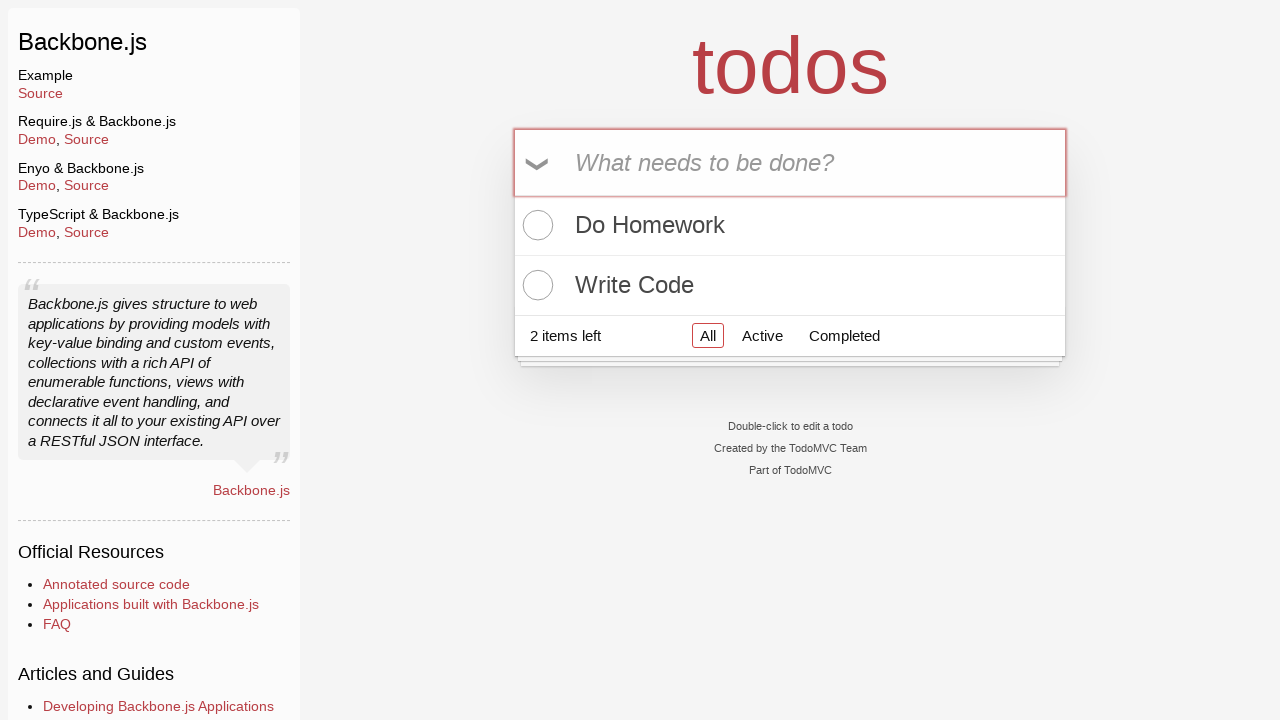

Filled new todo input with 'Sleep' on .new-todo
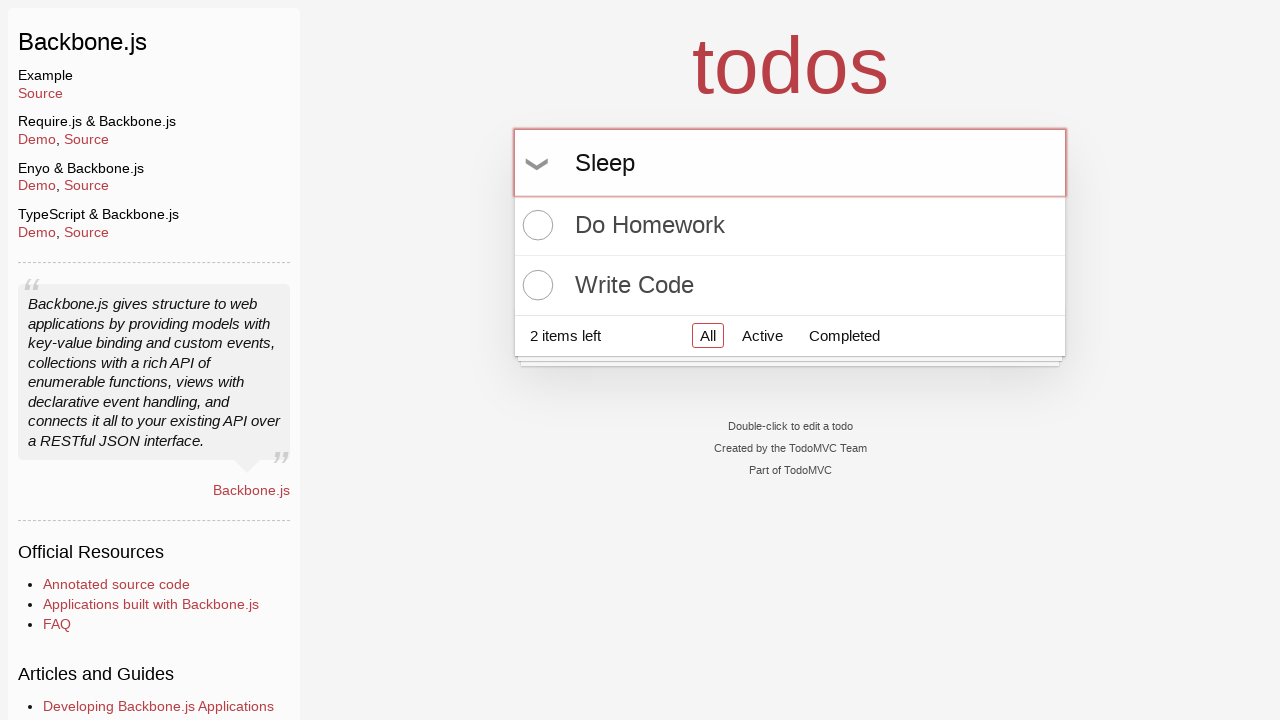

Pressed Enter to add 'Sleep' todo on .new-todo
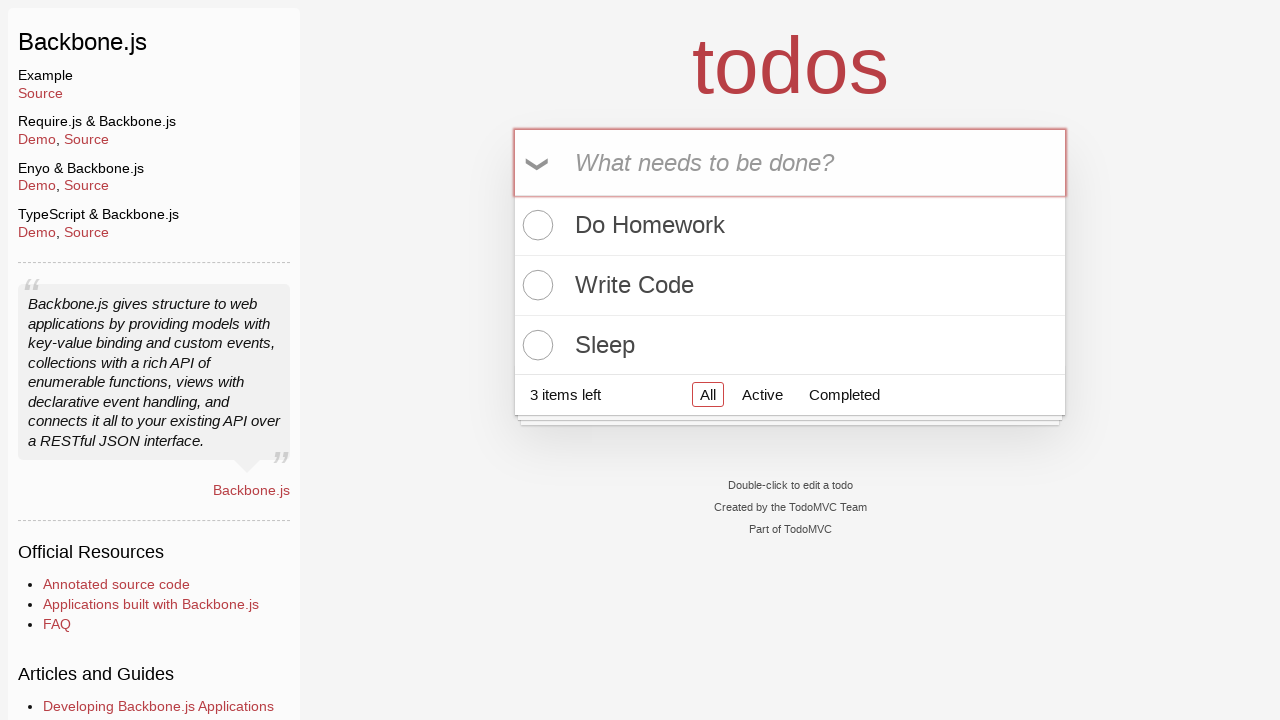

Filled new todo input with 'Repeat' on .new-todo
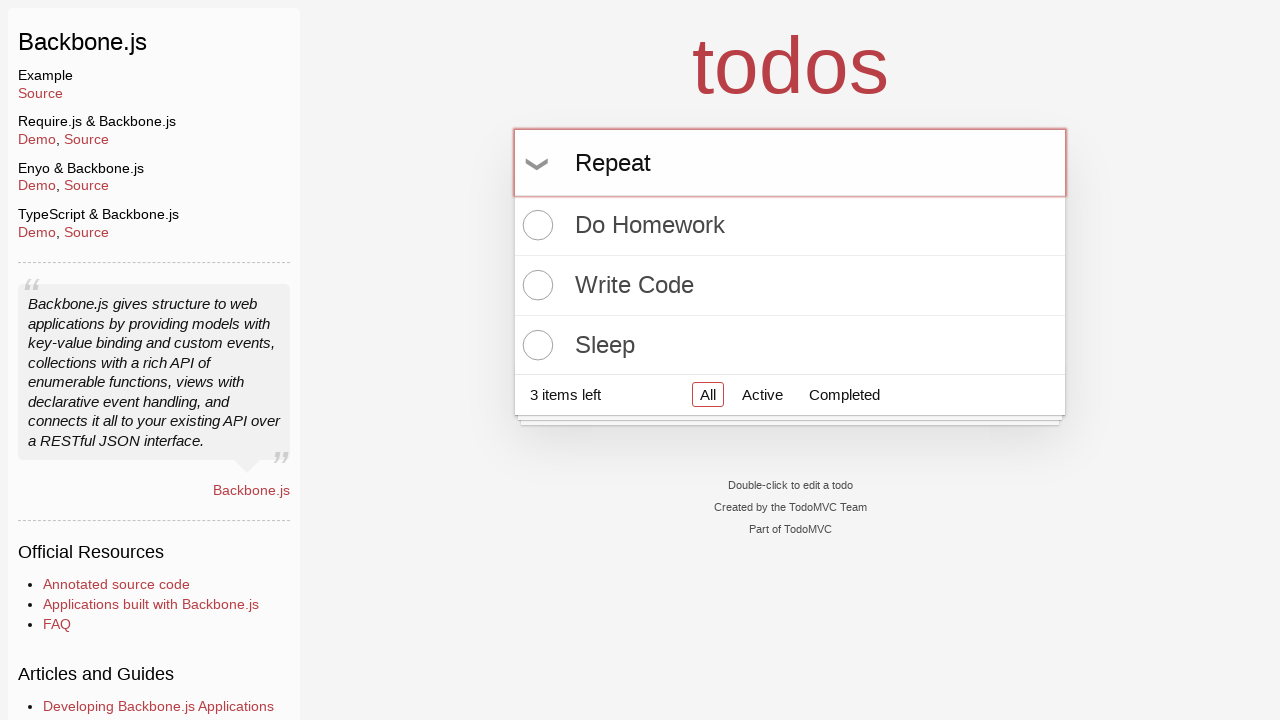

Pressed Enter to add 'Repeat' todo on .new-todo
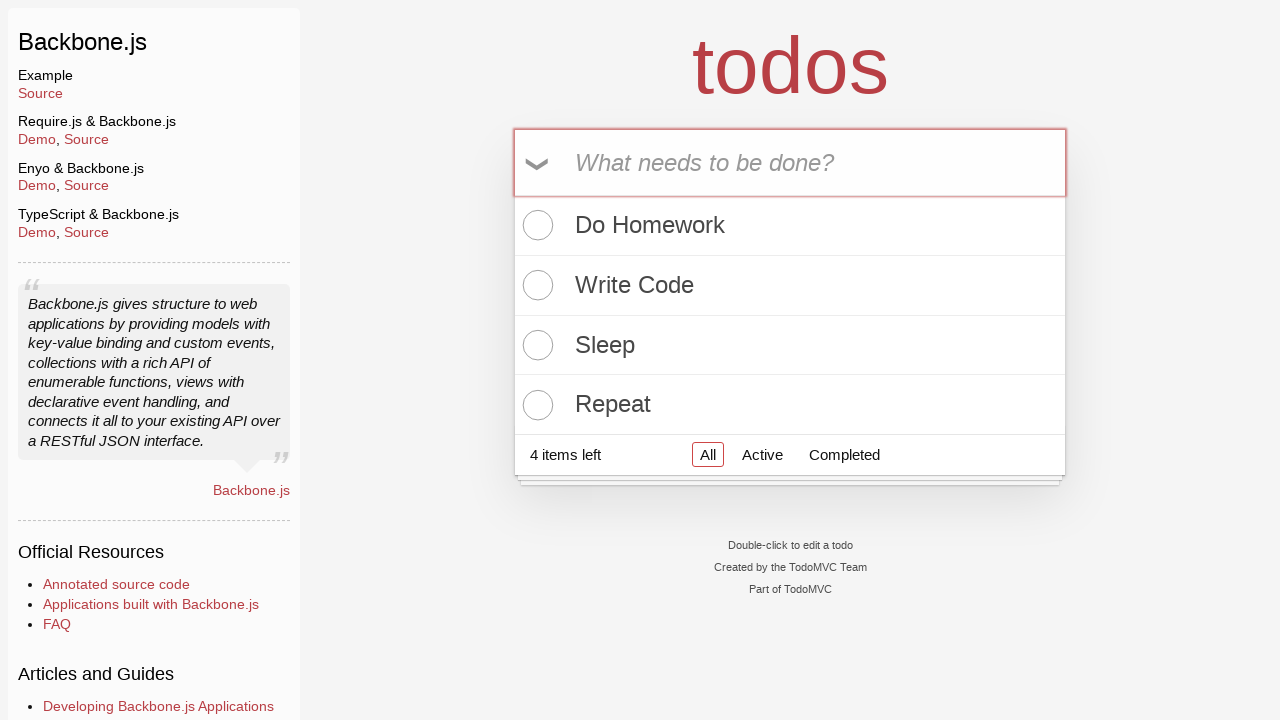

Clicked toggle for 3rd todo item 'Sleep' to mark as completed at (535, 345) on li:nth-child(3) .toggle
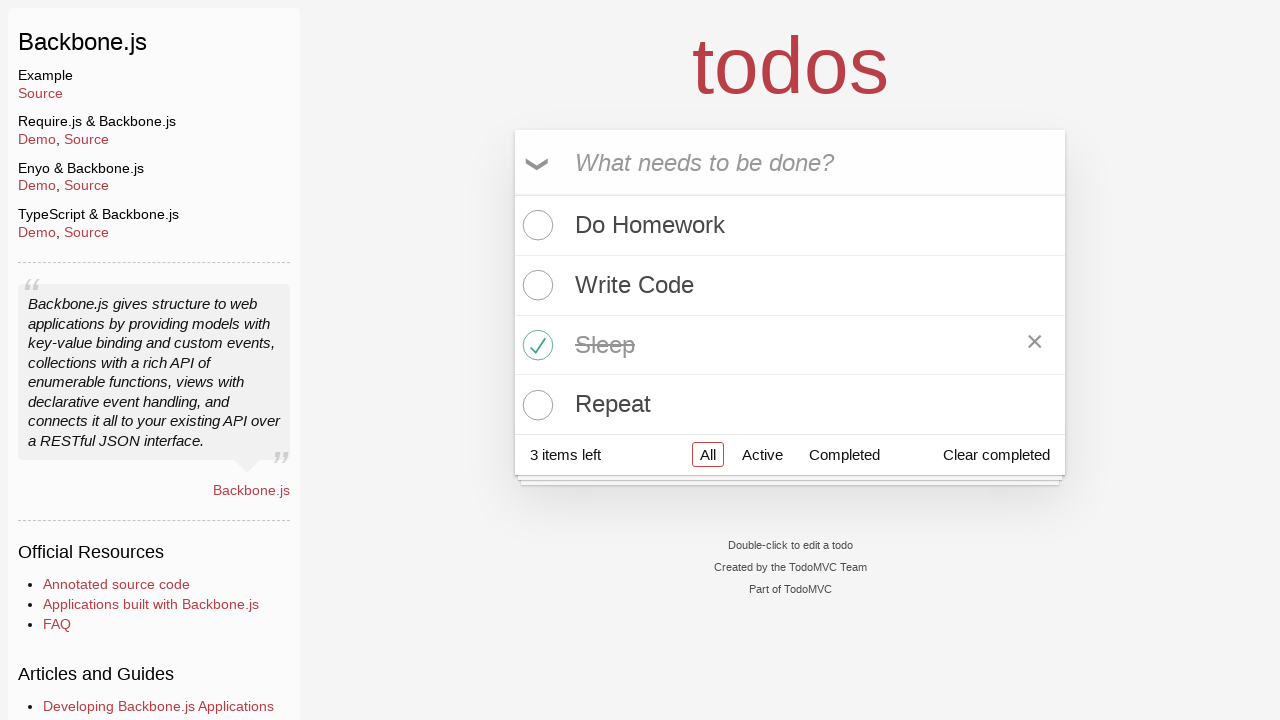

Footer updated with item count
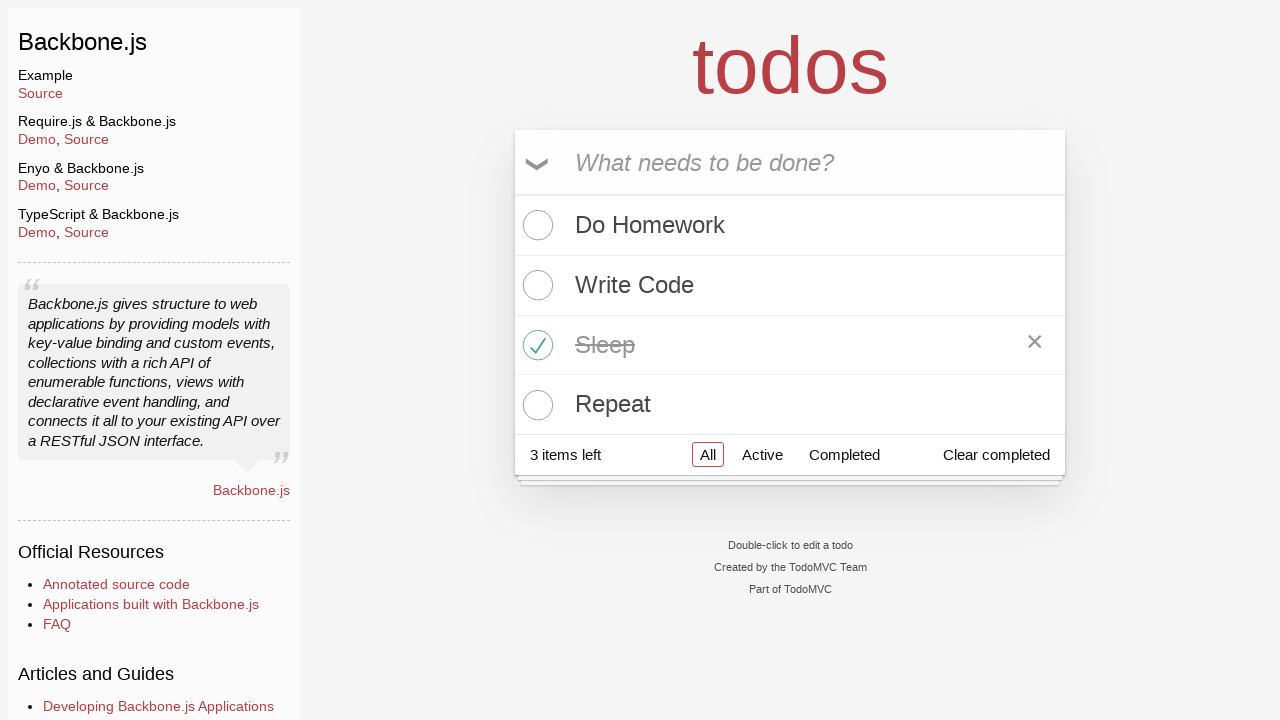

Verified footer shows '3 items left' after removing one todo
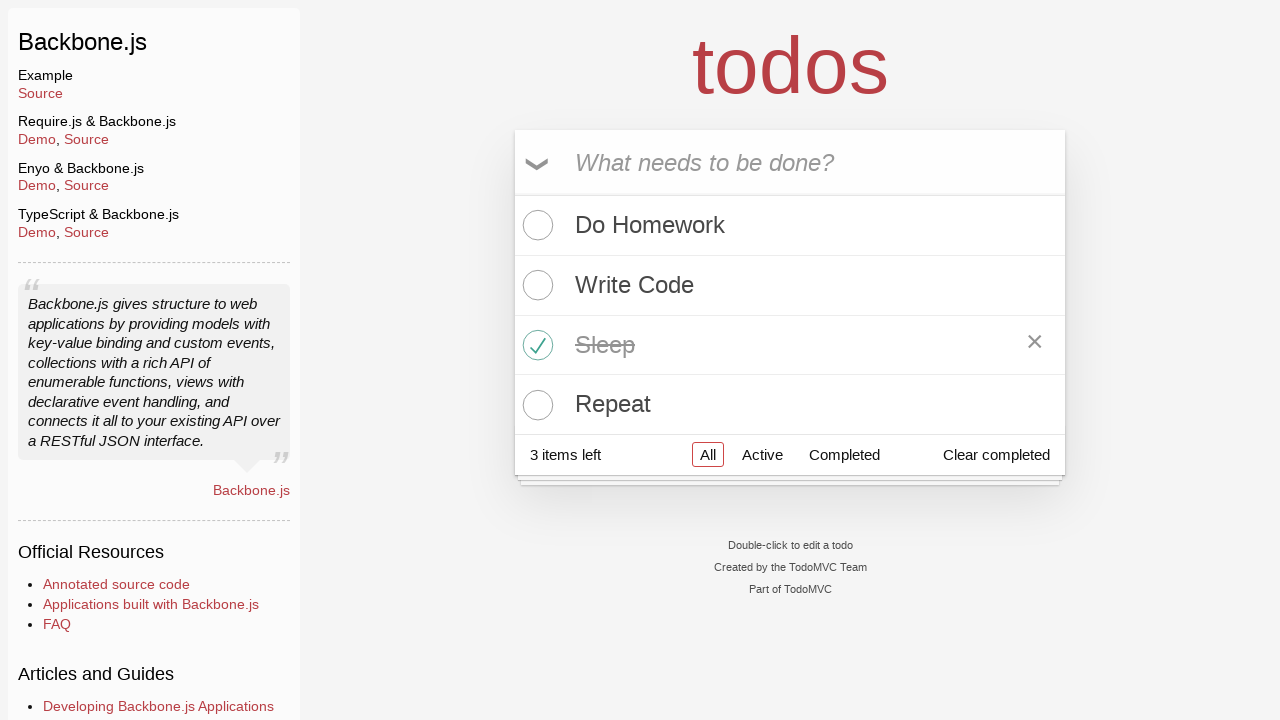

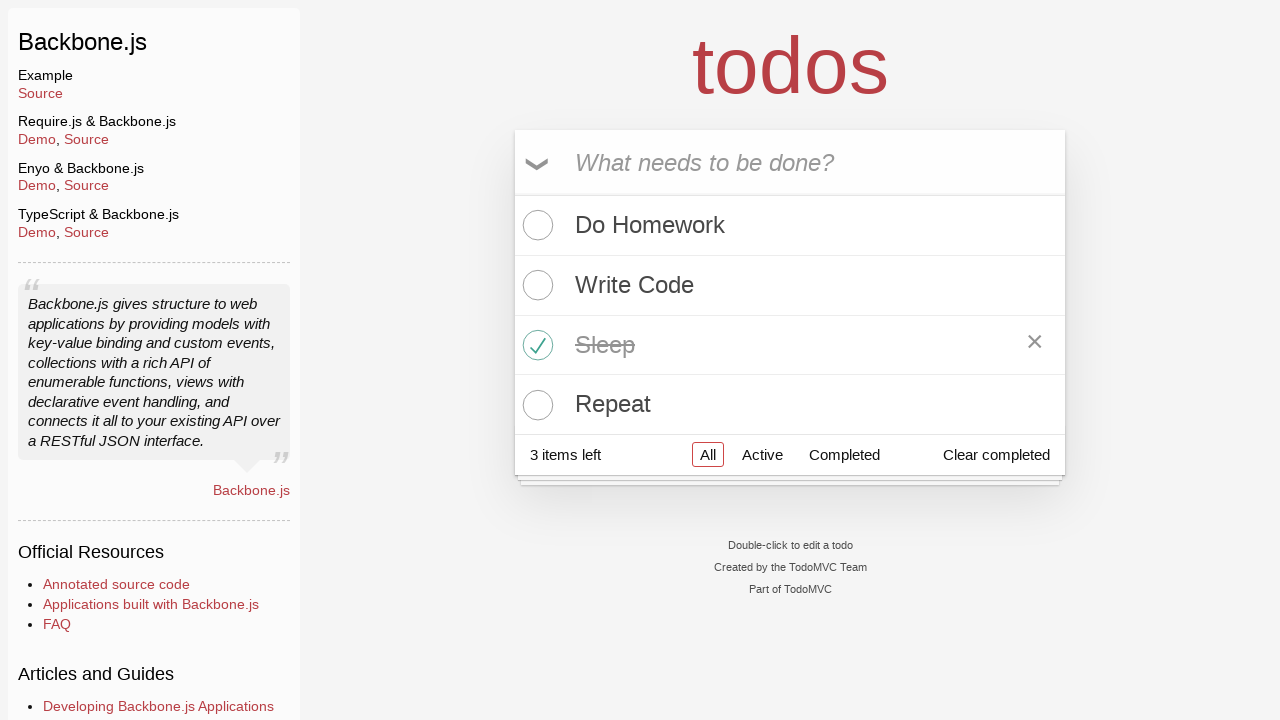